Tests JavaScript-based scrolling functionality on a practice page, scrolls within a fixed-header table, extracts numeric values from a column, and verifies that their sum matches the displayed total amount.

Starting URL: https://rahulshettyacademy.com/AutomationPractice

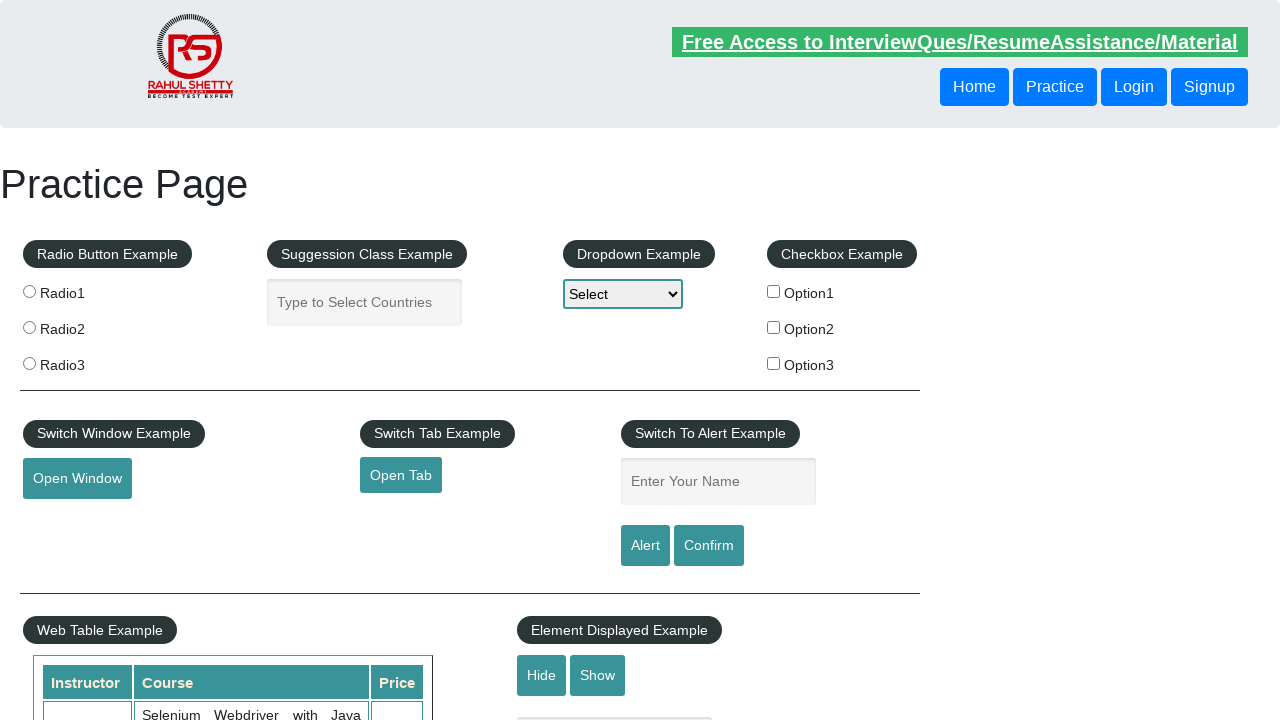

Scrolled down page by 500 pixels using JavaScript
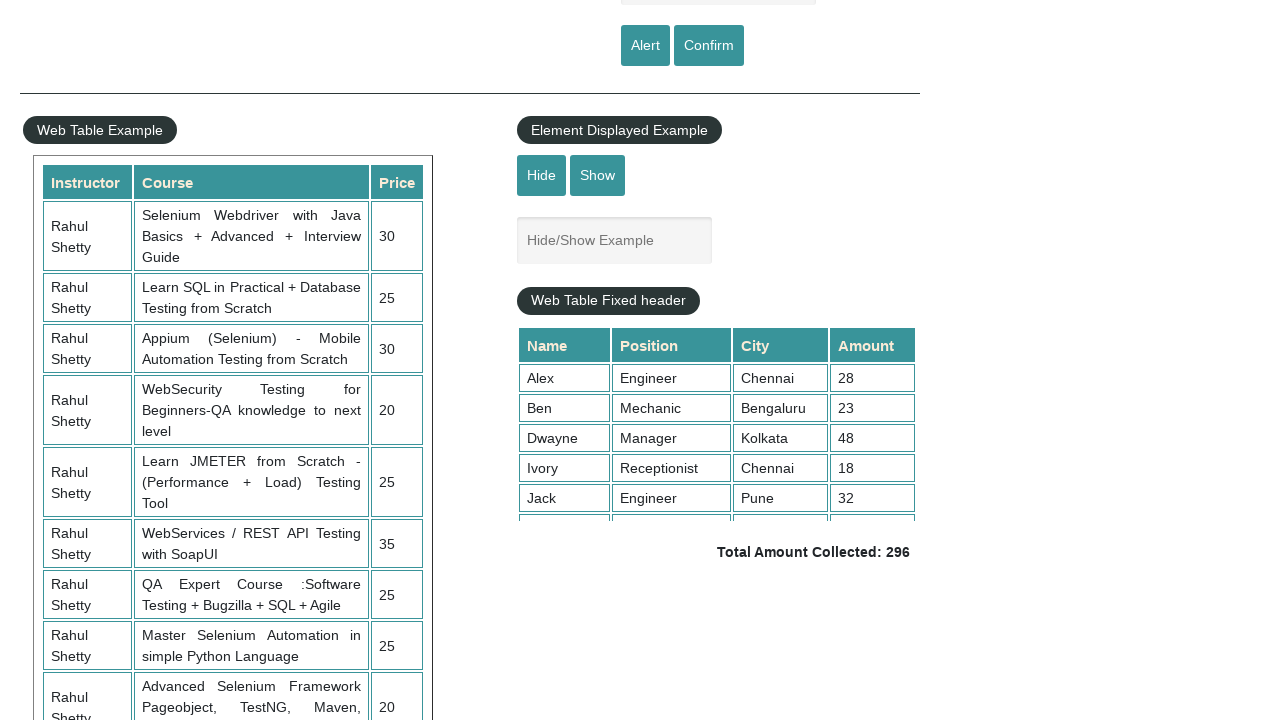

Waited 1 second for scroll animation to complete
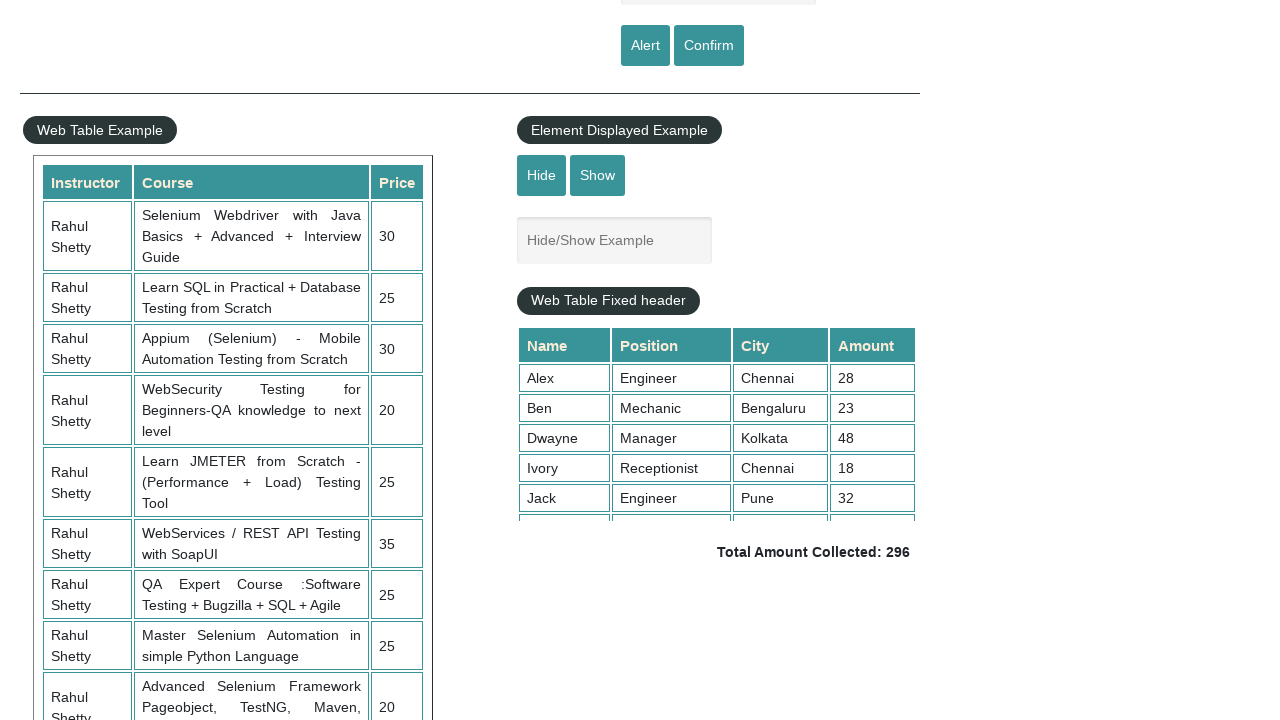

Scrolled within fixed-header table to position 5000
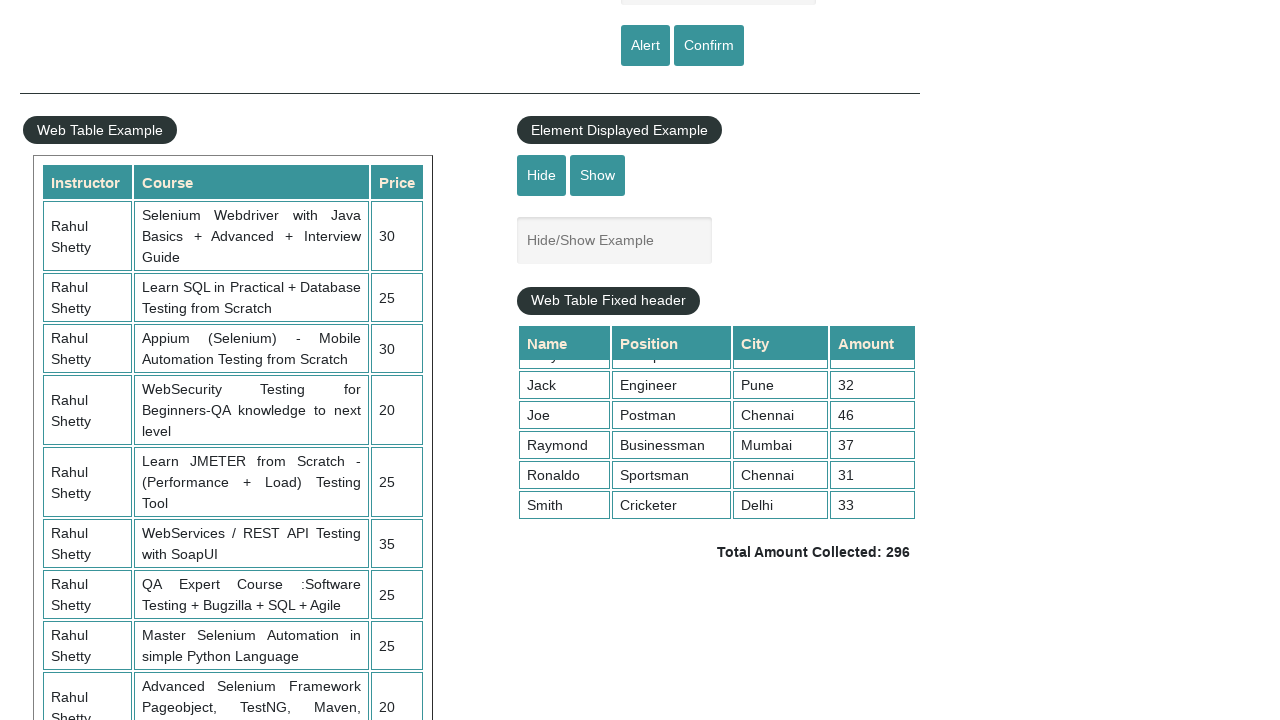

Waited for 4th column cells in table to be visible
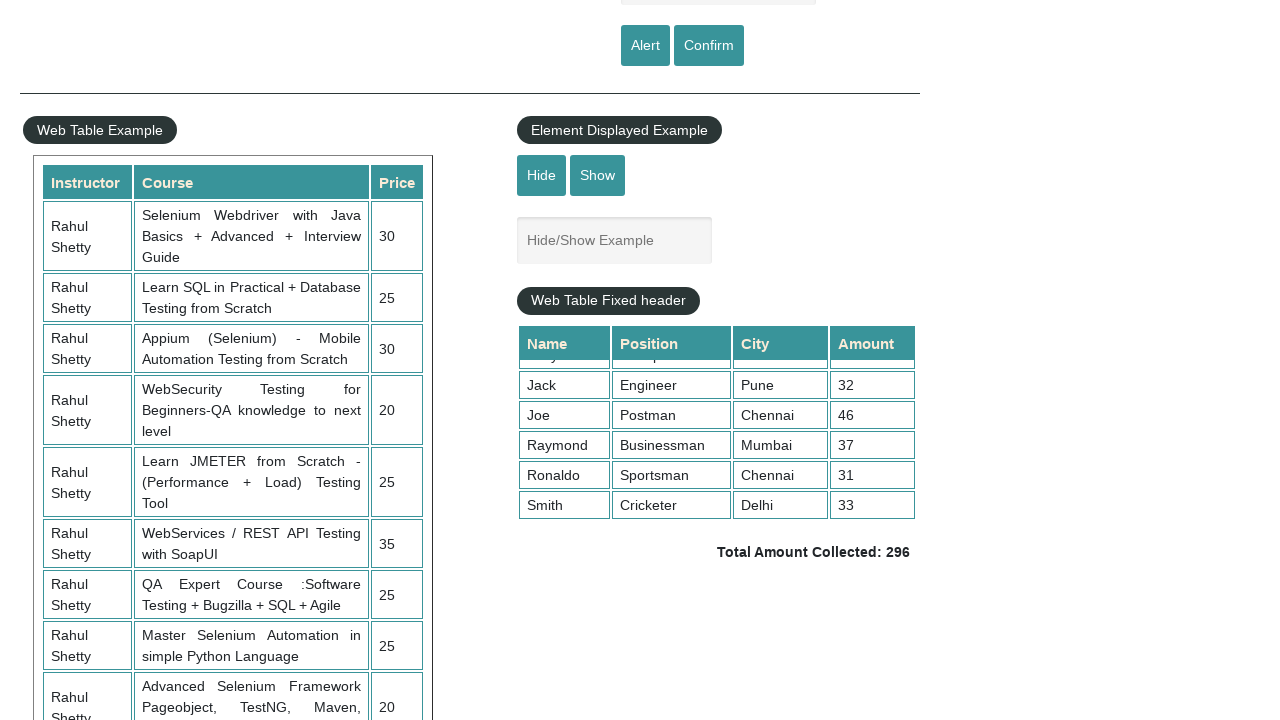

Retrieved all values from 4th column of table
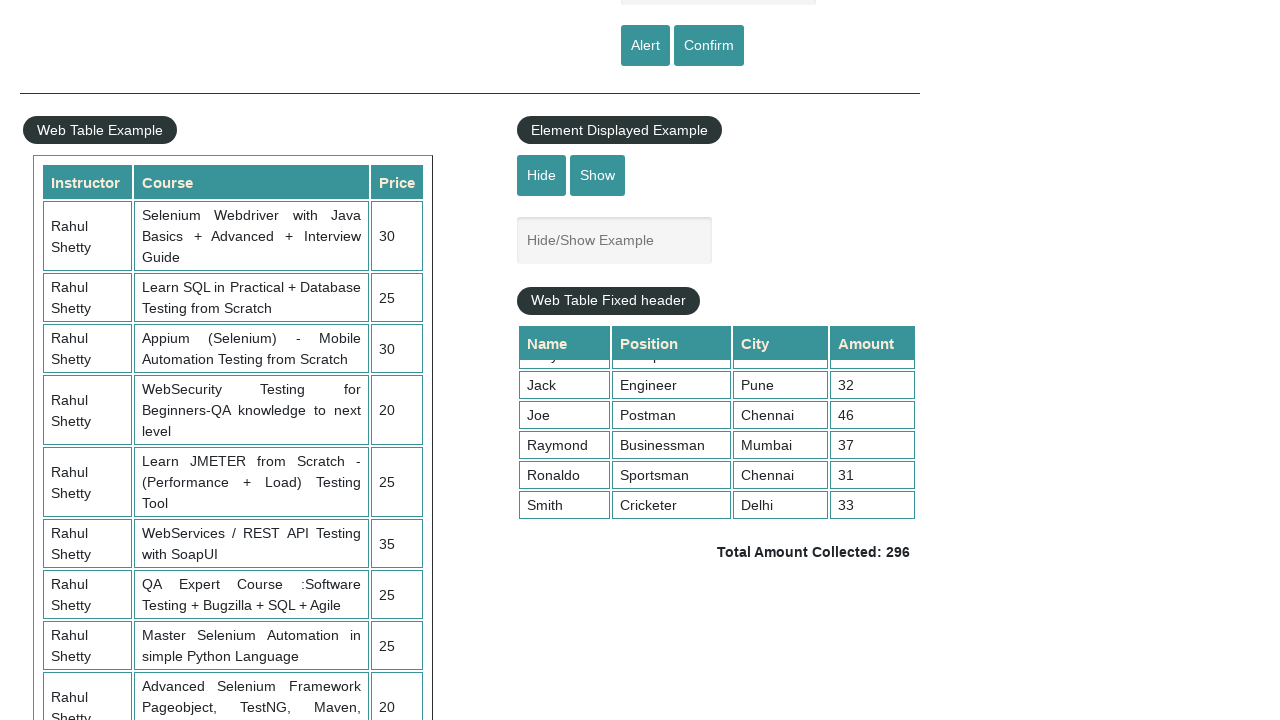

Calculated sum of 4th column values: 296
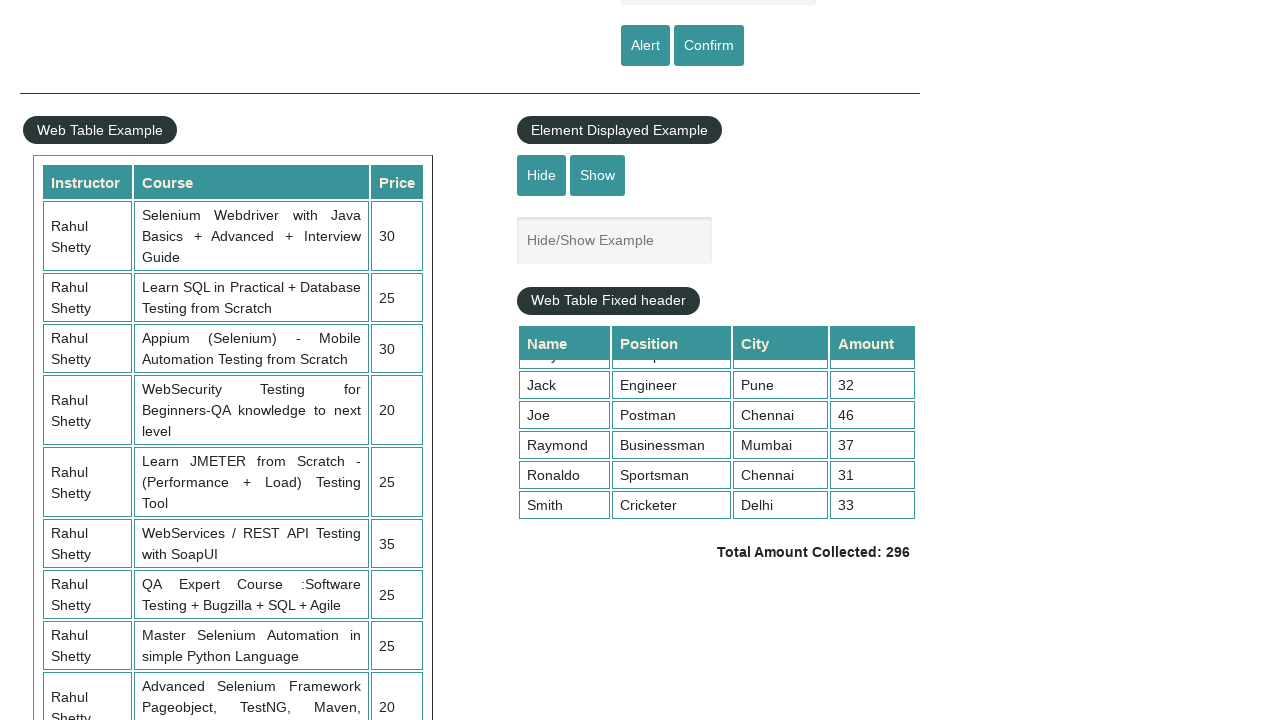

Retrieved displayed total amount from page
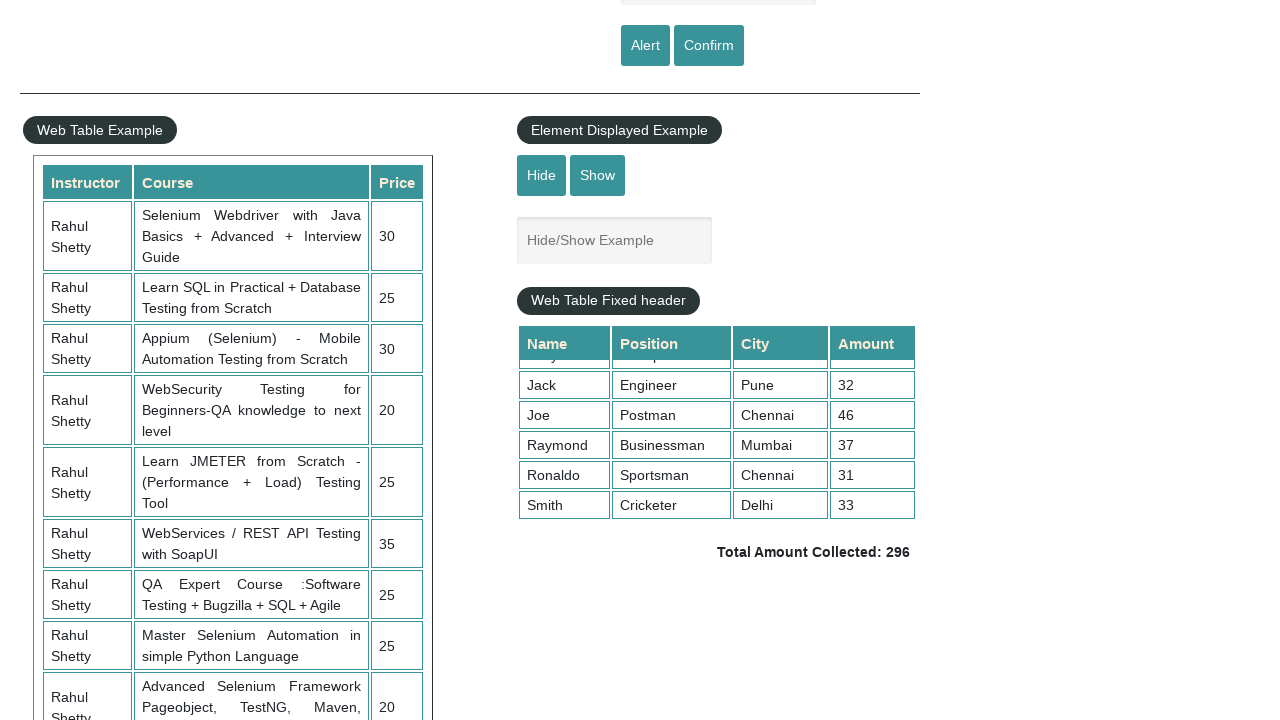

Parsed displayed total: 296
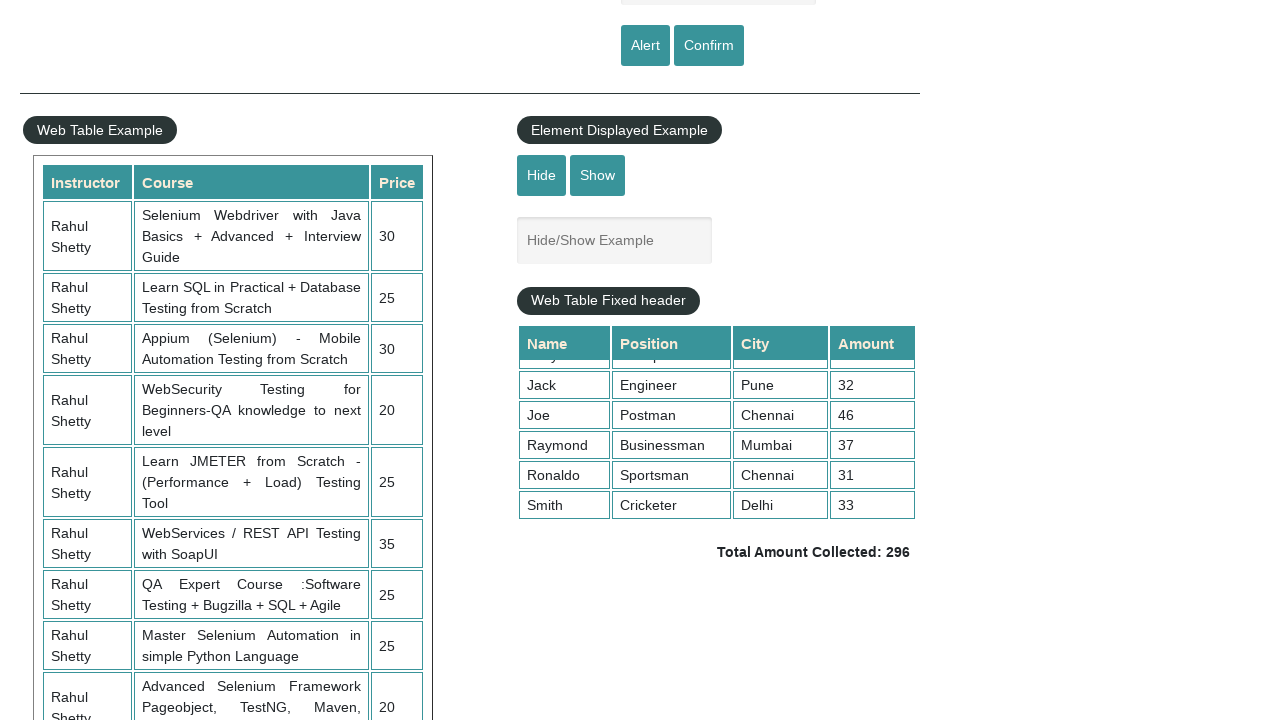

Verified calculated sum (296) matches displayed total (296)
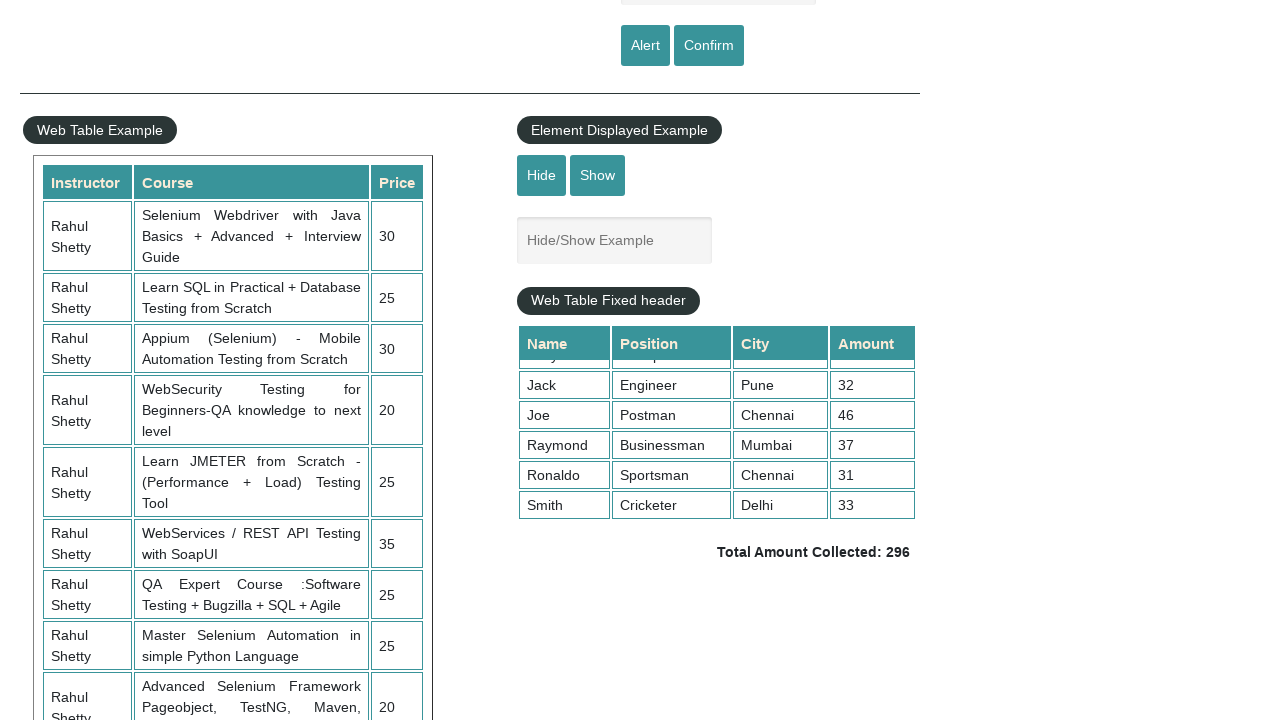

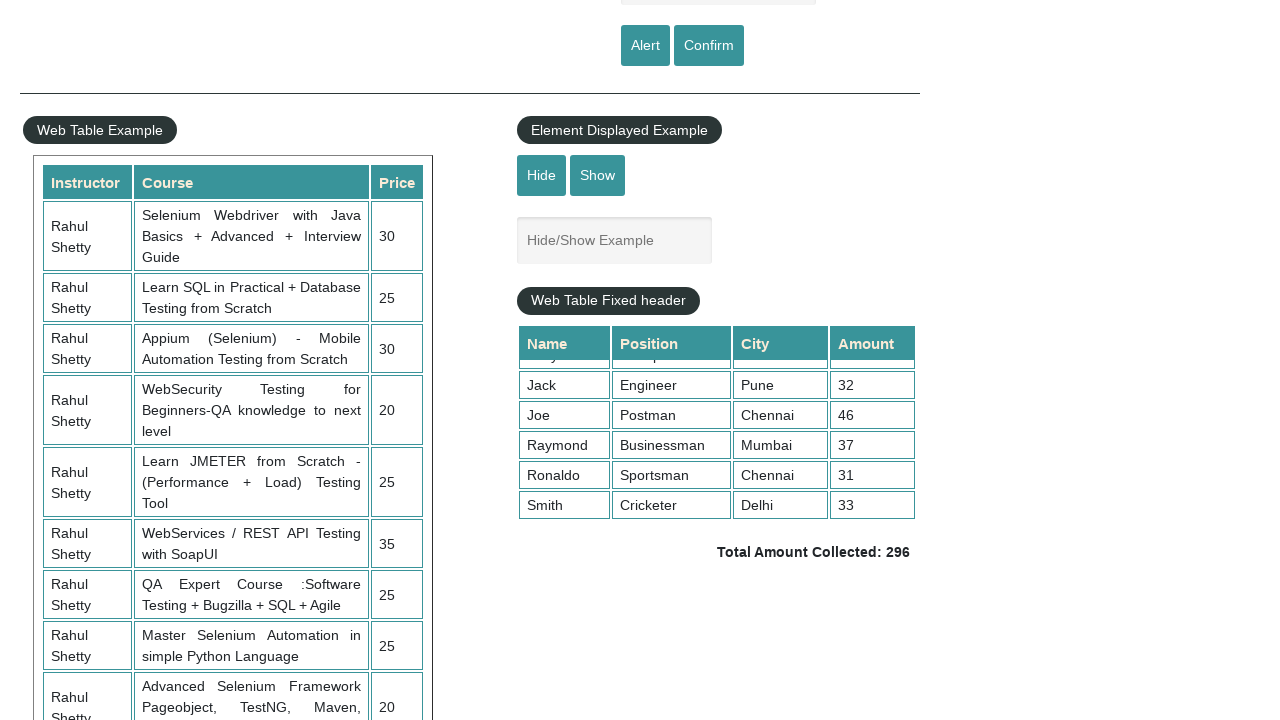